Tests table sorting functionality by clicking on the column header to sort, then verifies the list is sorted. Also tests pagination by navigating through pages to find a specific item (Rice).

Starting URL: https://rahulshettyacademy.com/greenkart/#/offers

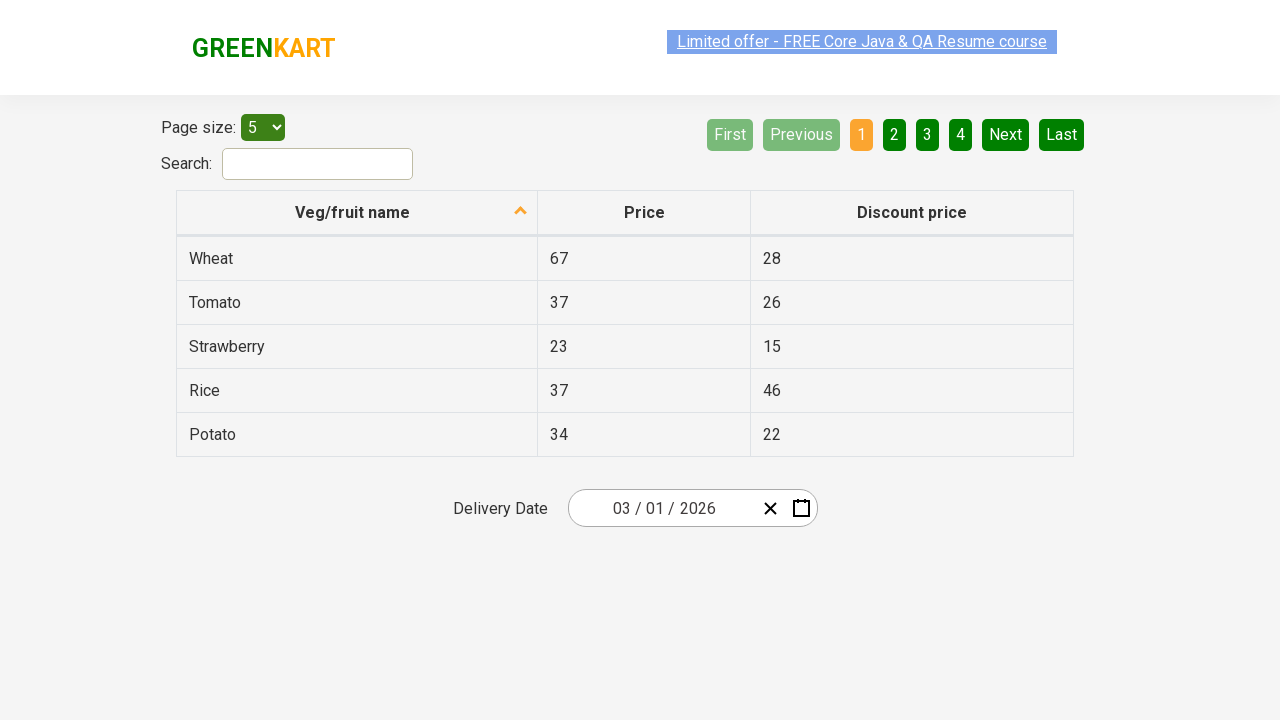

Clicked first column header to sort table at (357, 213) on xpath=//tr/th[1]
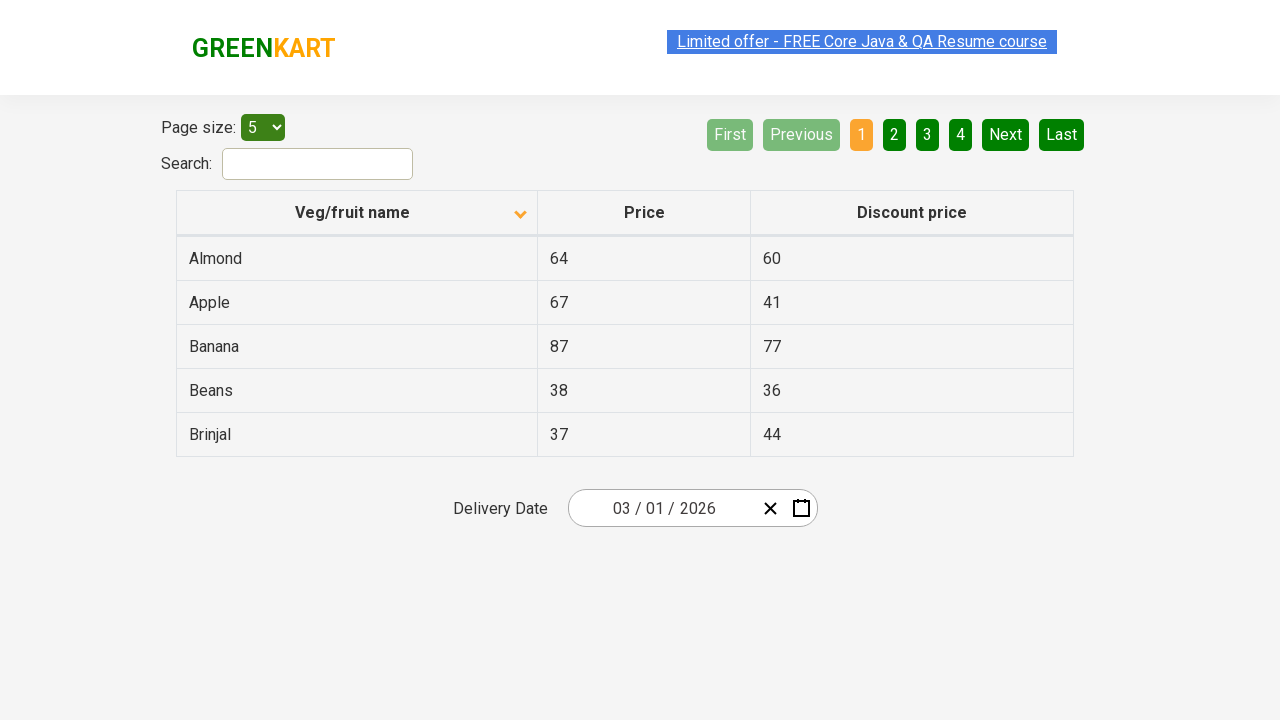

Table loaded and first column cells are visible
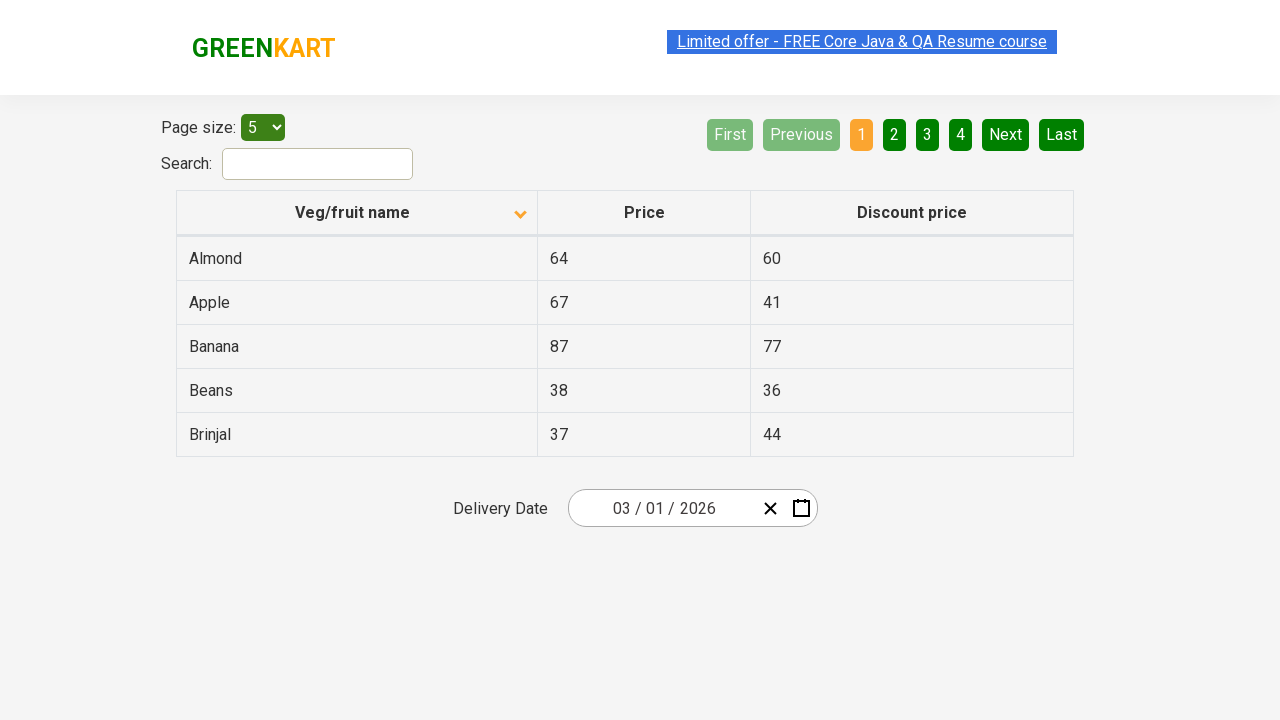

Retrieved all items from first column for sorting verification
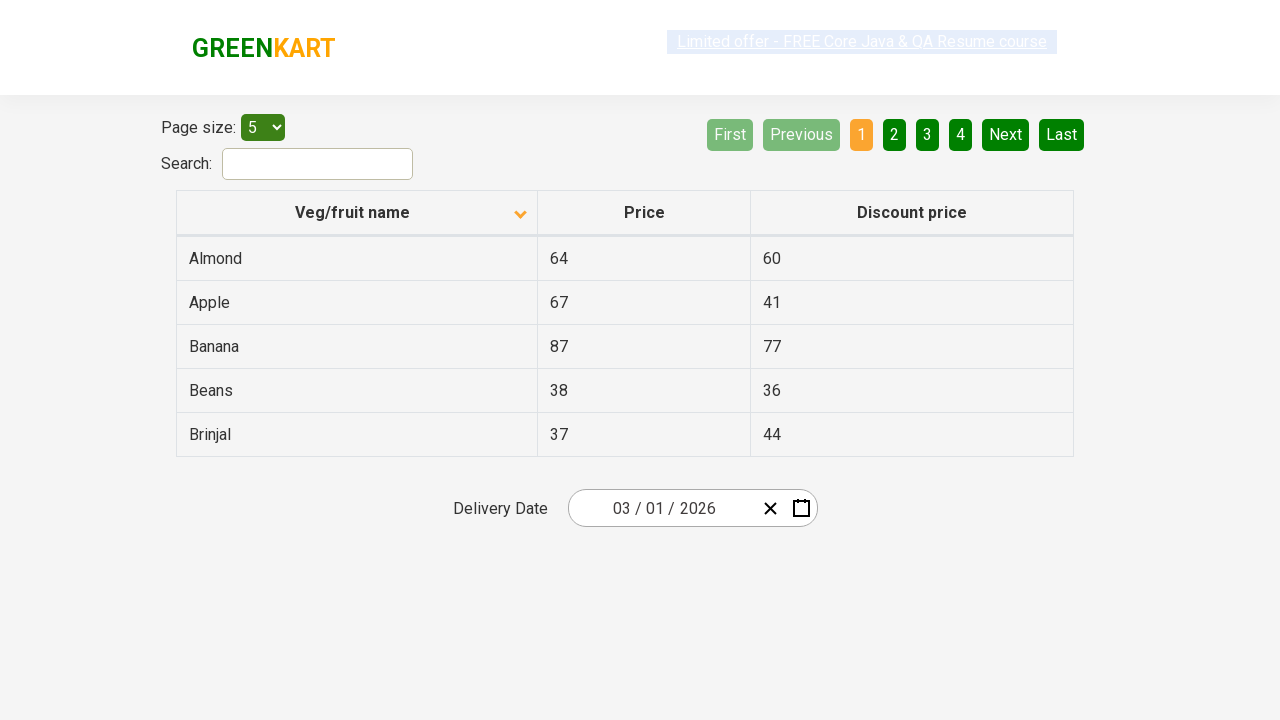

Verified that column is sorted correctly
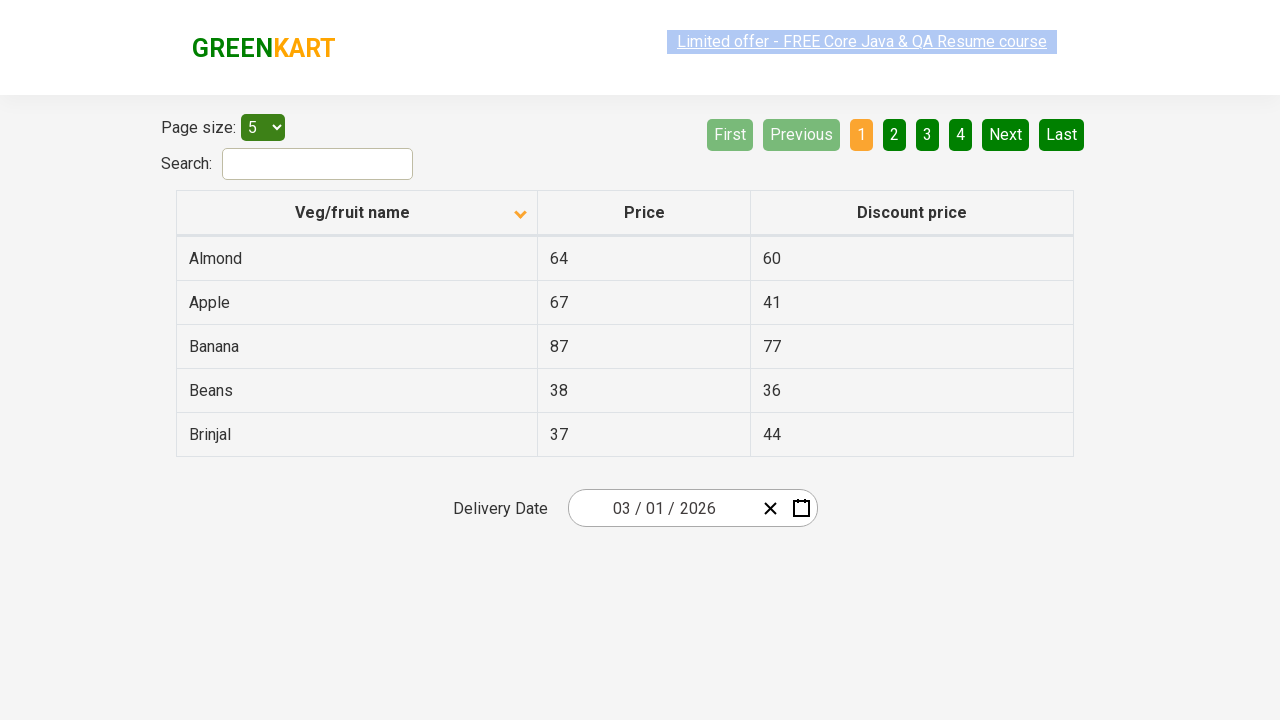

Clicked Next button to navigate to next page at (1006, 134) on [aria-label='Next']
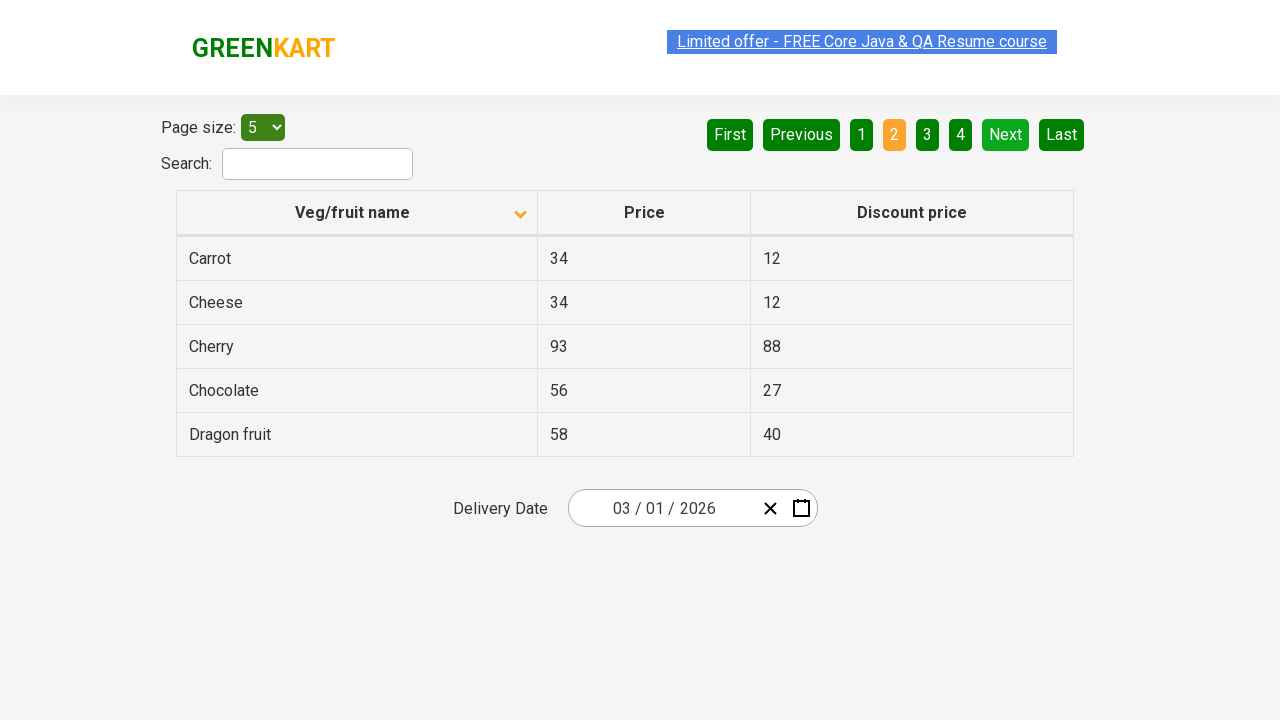

Waited for next page to load
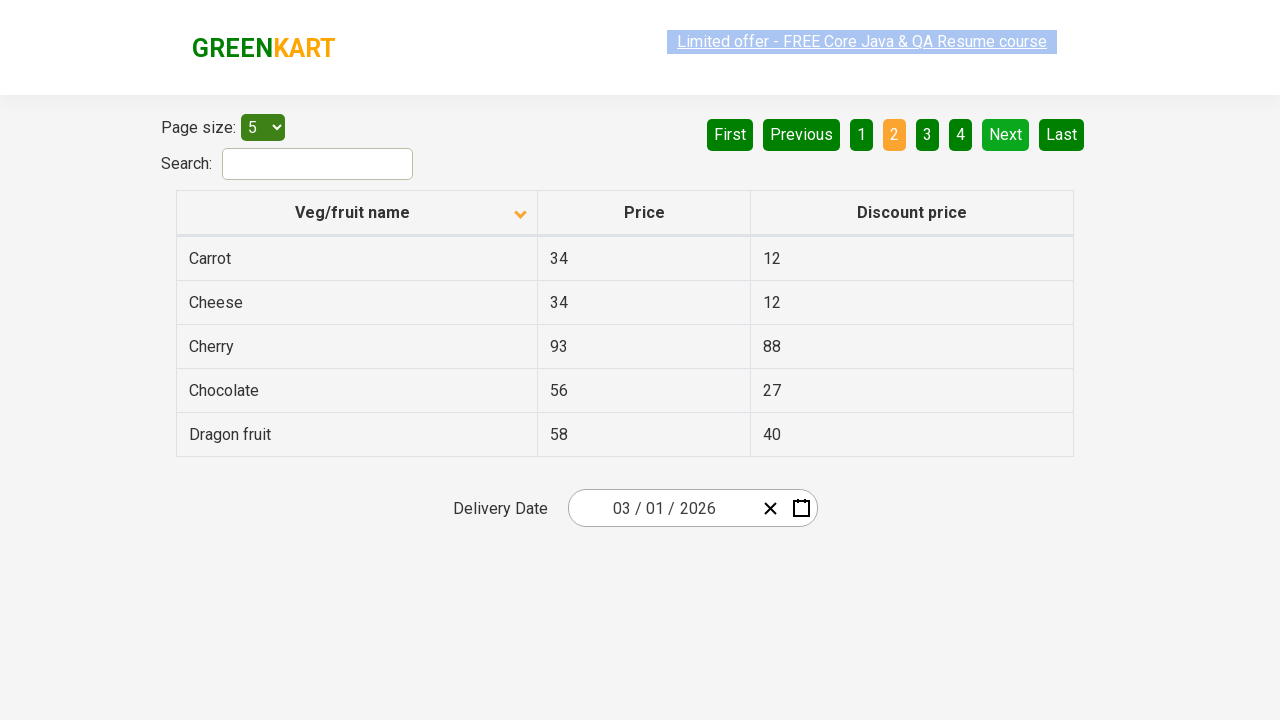

Clicked Next button to navigate to next page at (1006, 134) on [aria-label='Next']
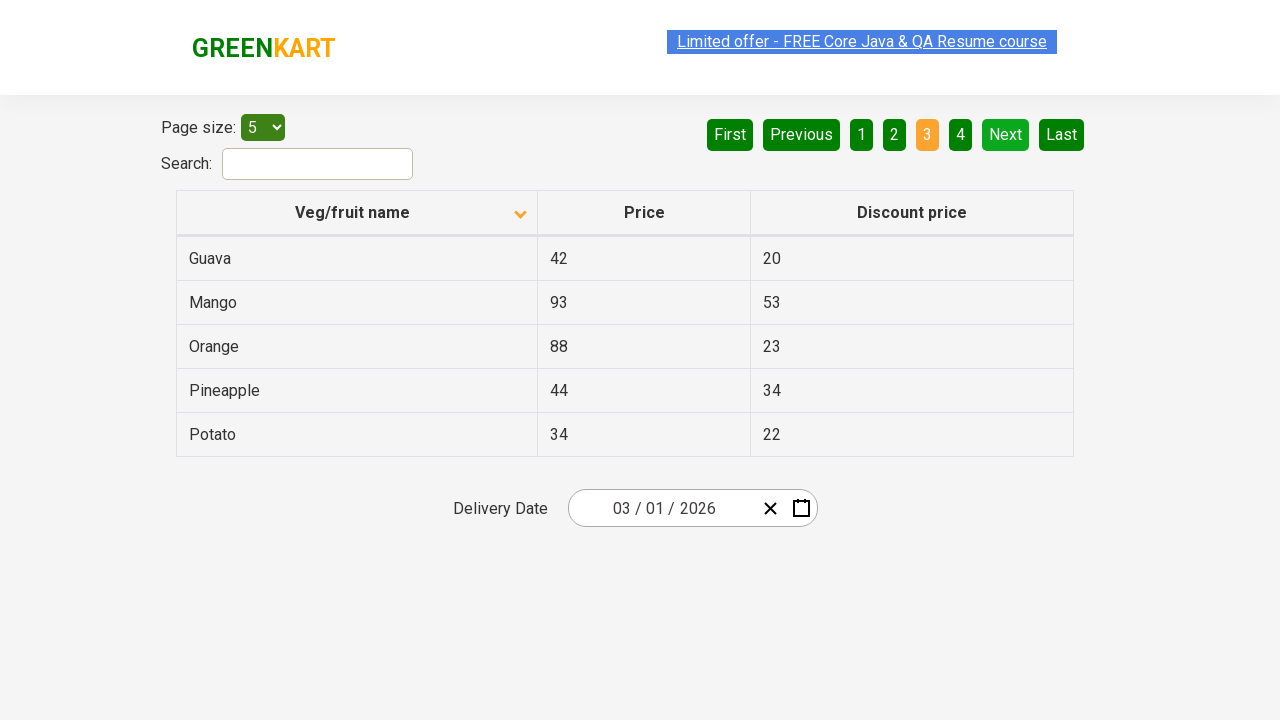

Waited for next page to load
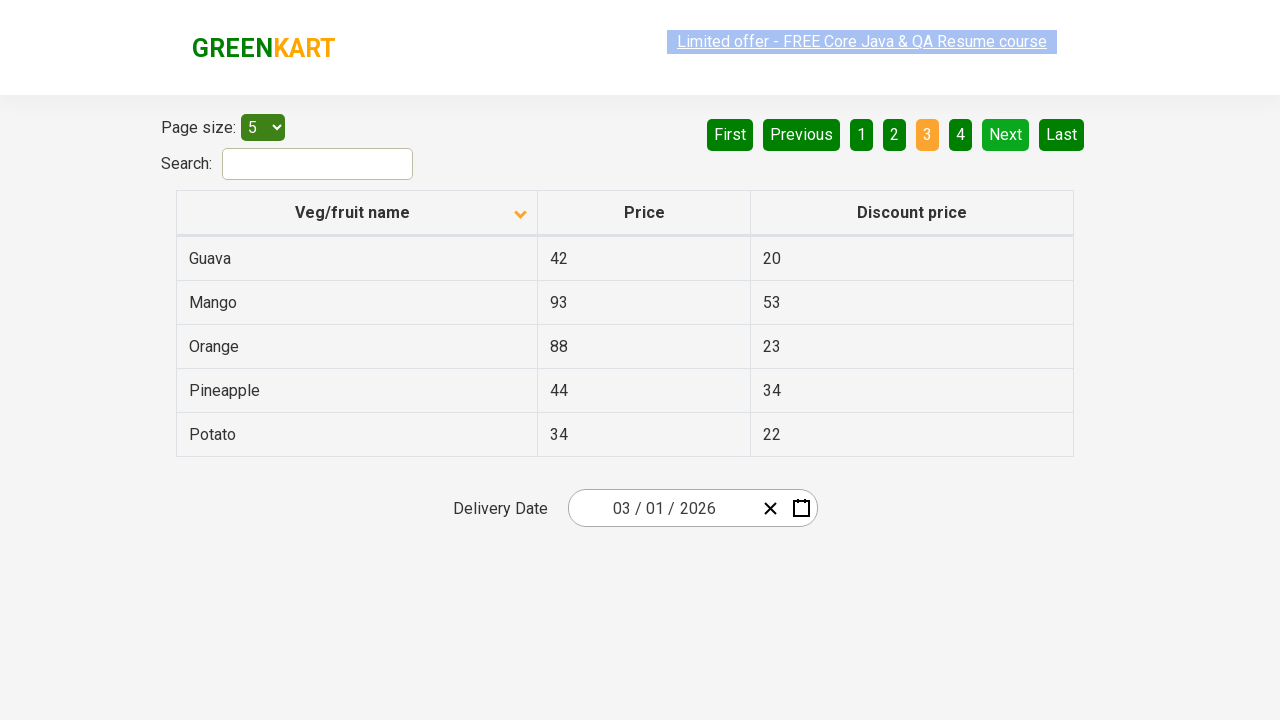

Clicked Next button to navigate to next page at (1006, 134) on [aria-label='Next']
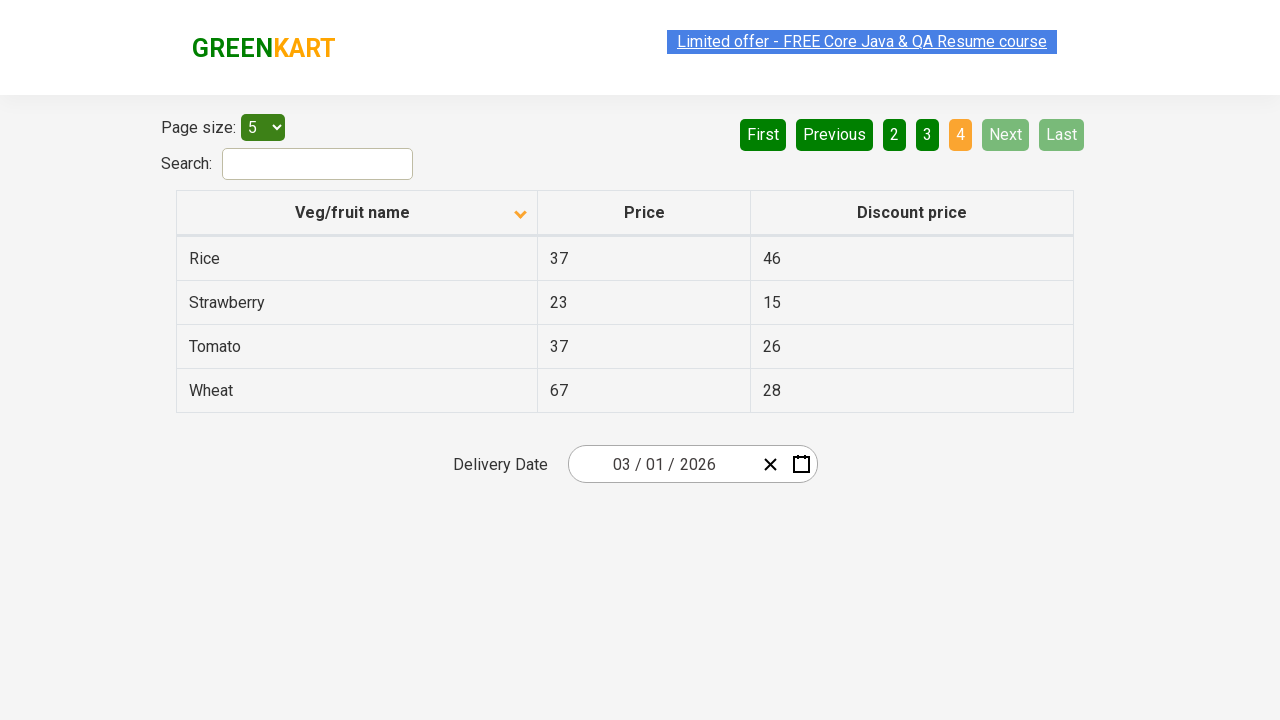

Waited for next page to load
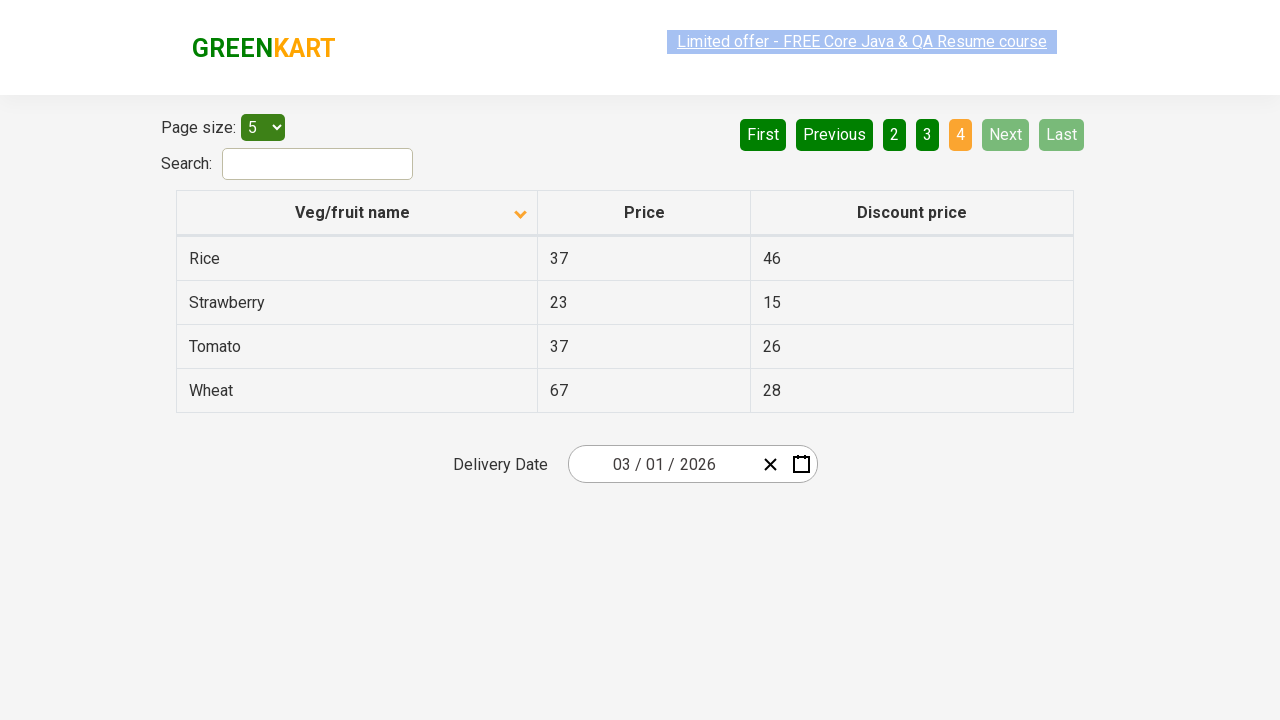

Found Rice item with price: 37
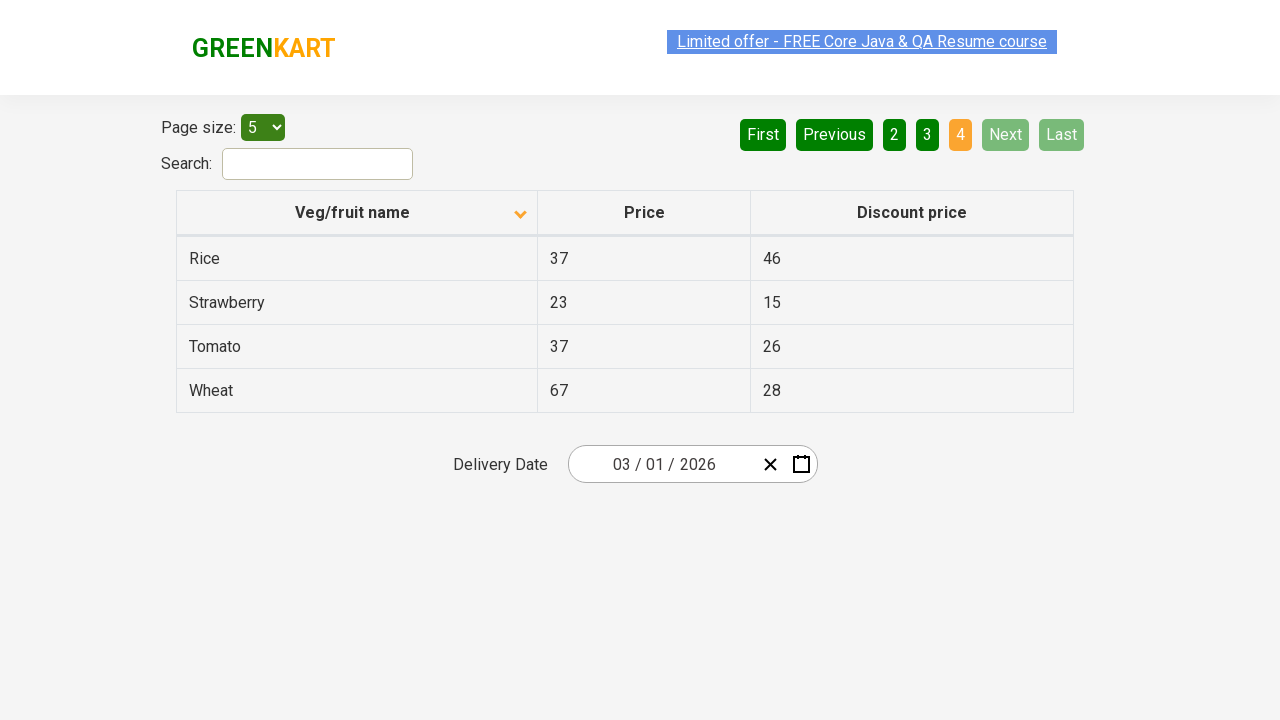

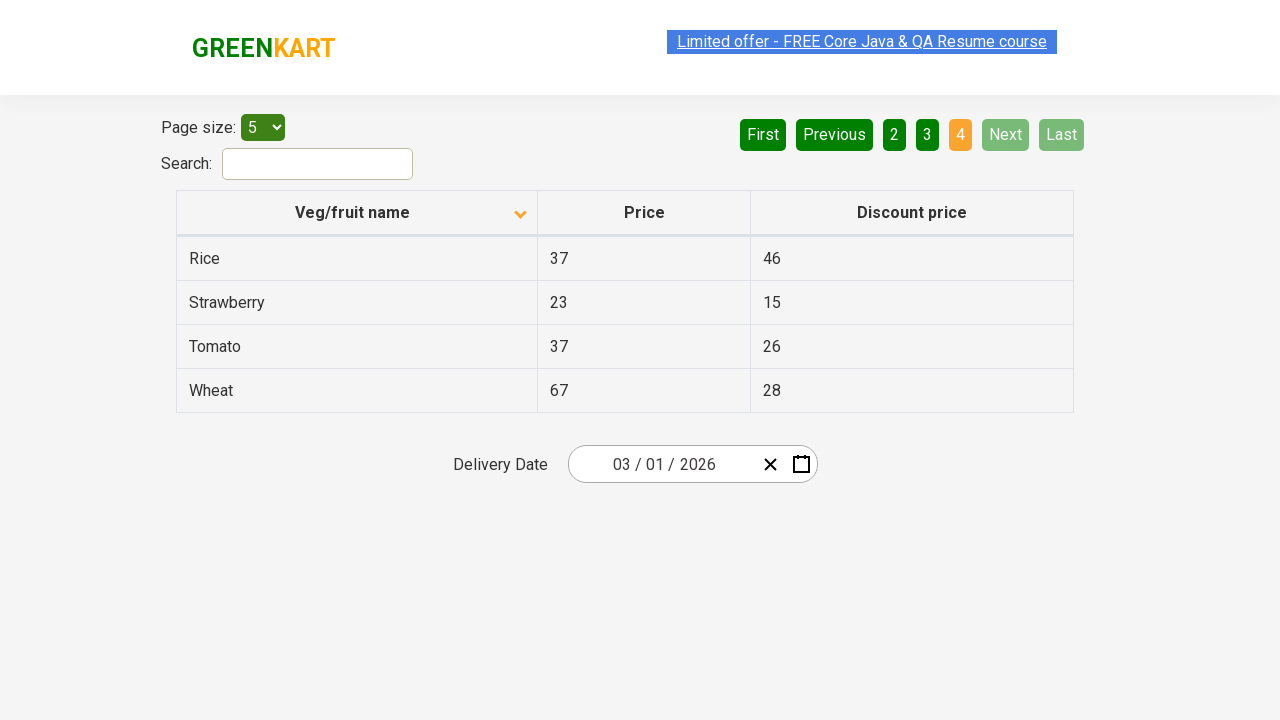